Navigates to a text-box form page and clicks the header link to return to the main page

Starting URL: https://demoqa.com/text-box

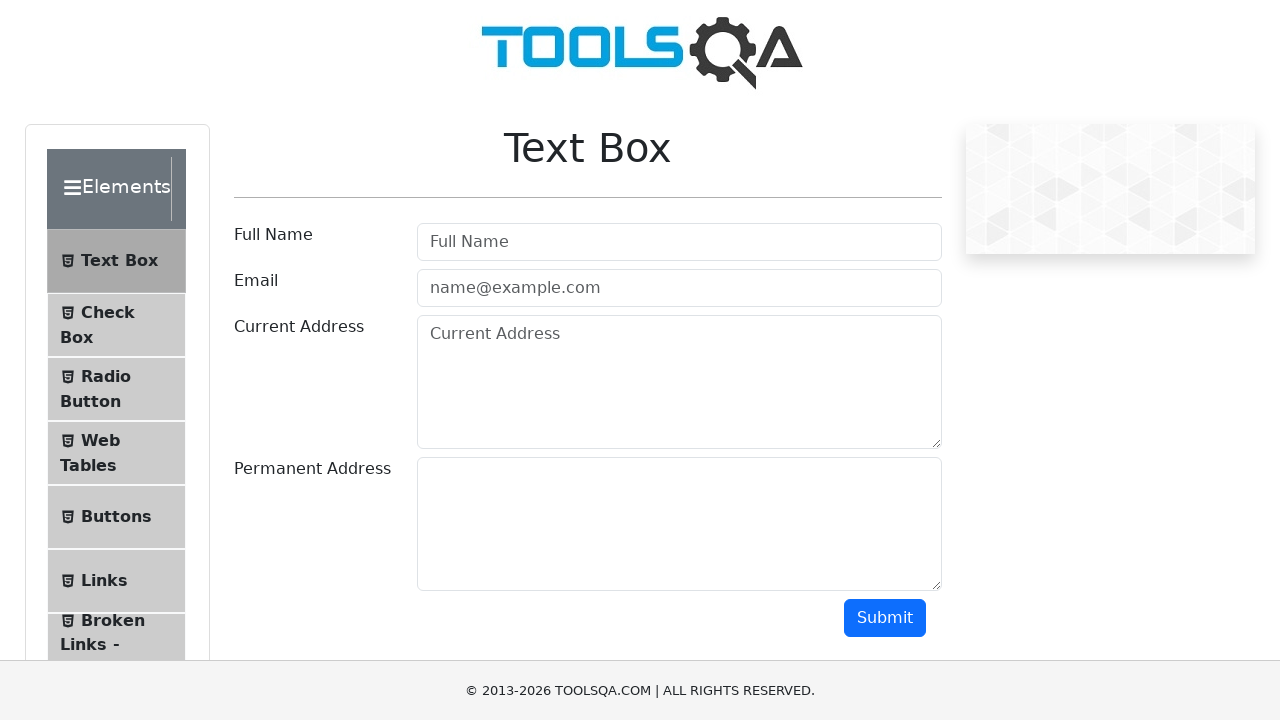

Clicked header link to navigate back to main page at (640, 50) on xpath=//body/div/header/a
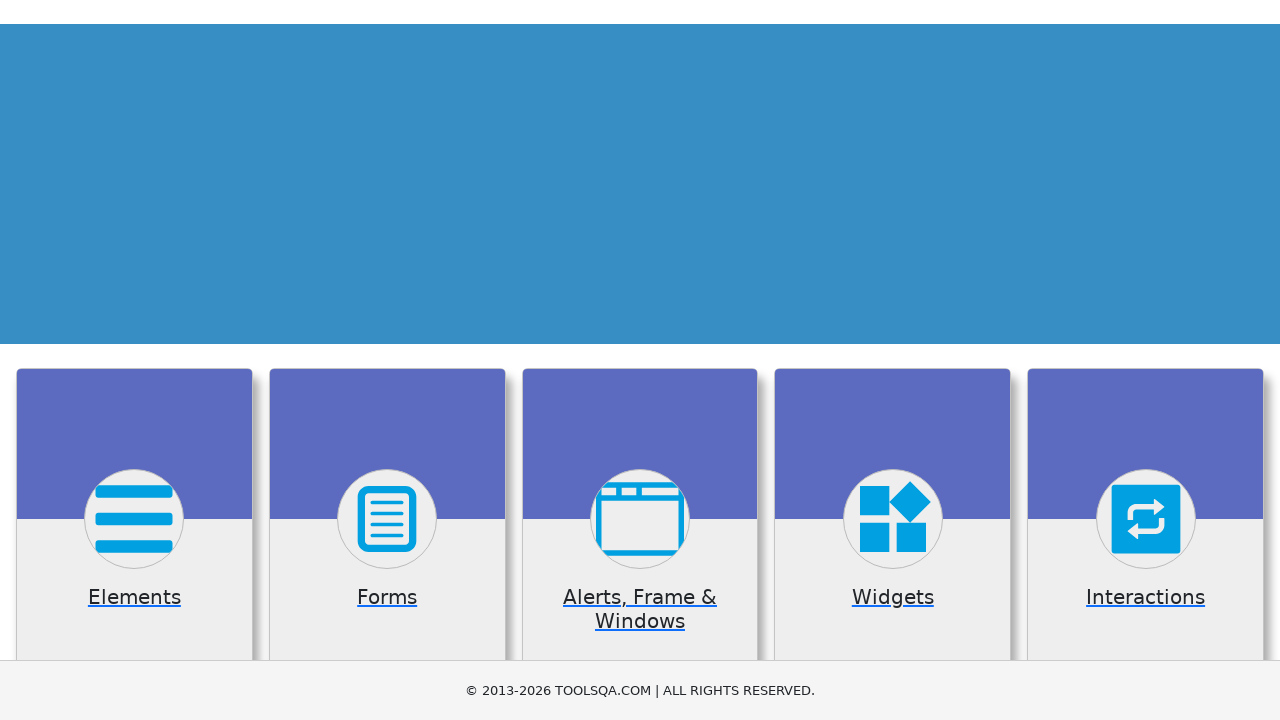

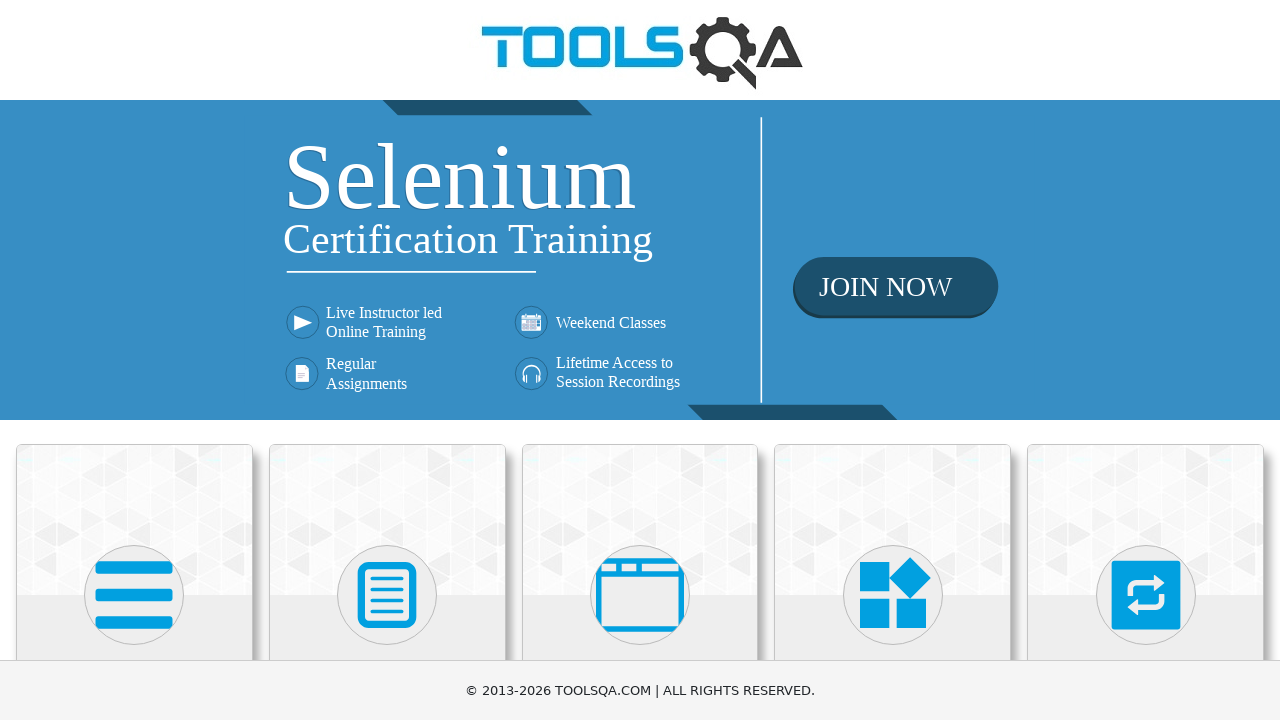